Tests various UI interactions on a demo page including text input, dropdown selection, button clicks, slider manipulation, checkbox/radio button selection, iframe switching, and drag-and-drop functionality.

Starting URL: https://seleniumbase.io/demo_page.html

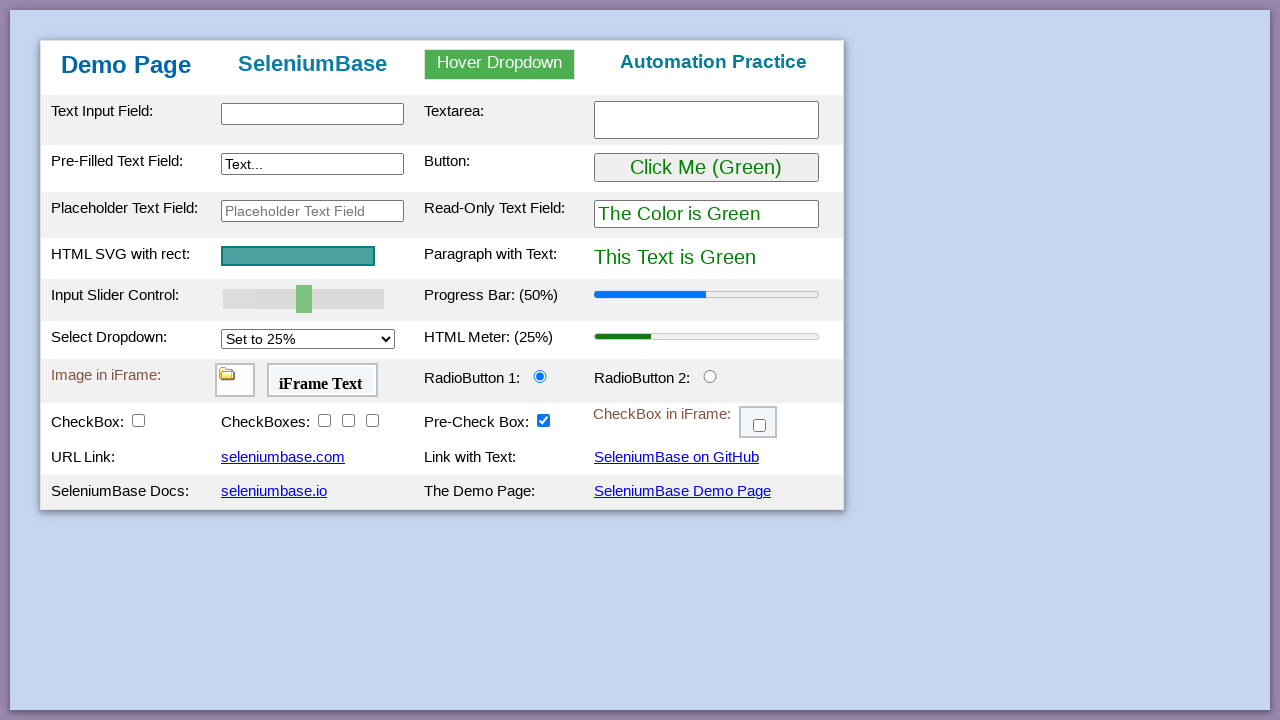

Filled text input field with 'This is Automated' on #myTextInput
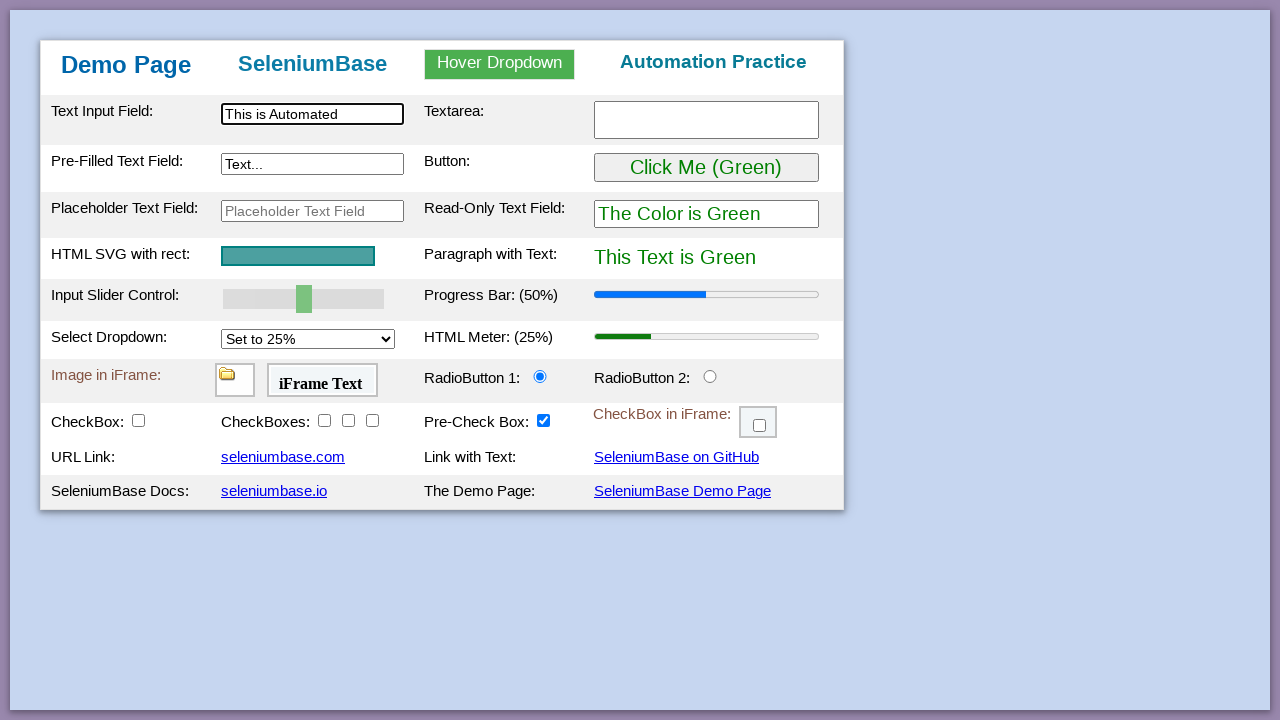

Filled textarea with 'Testing Time!' on textarea.area1
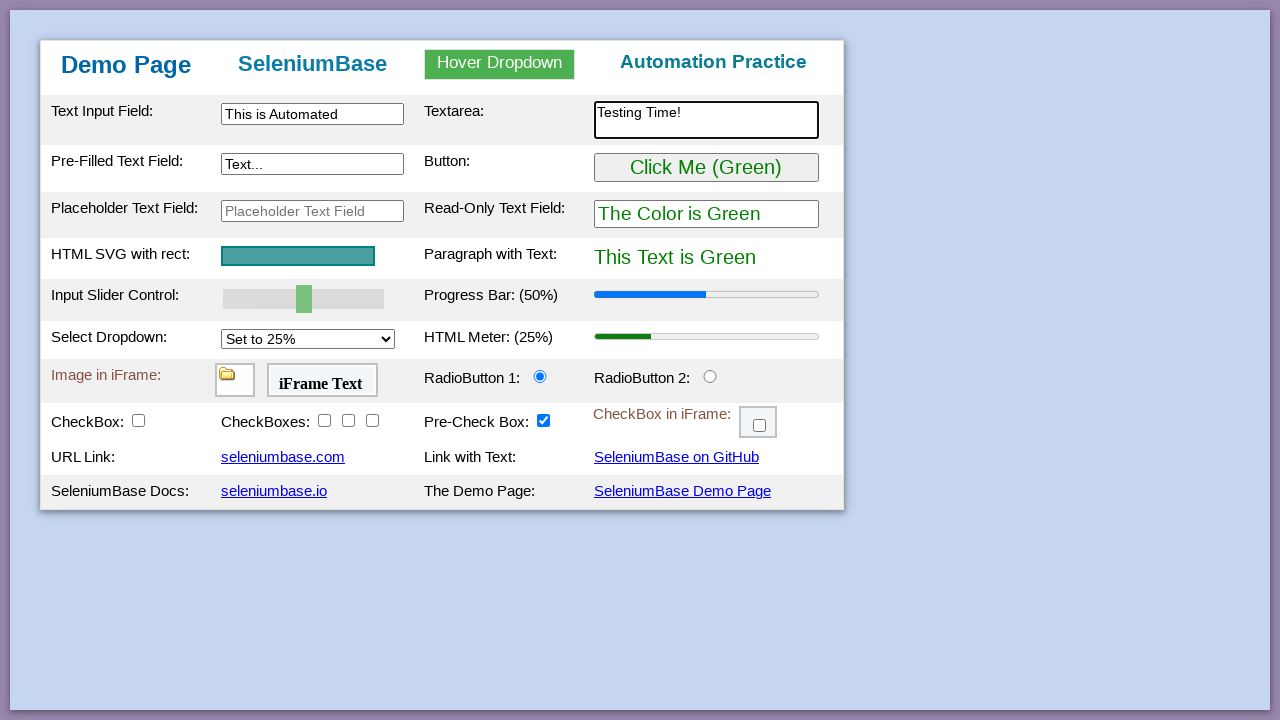

Filled pre-text field with 'Typing Text!' on [name="preText2"]
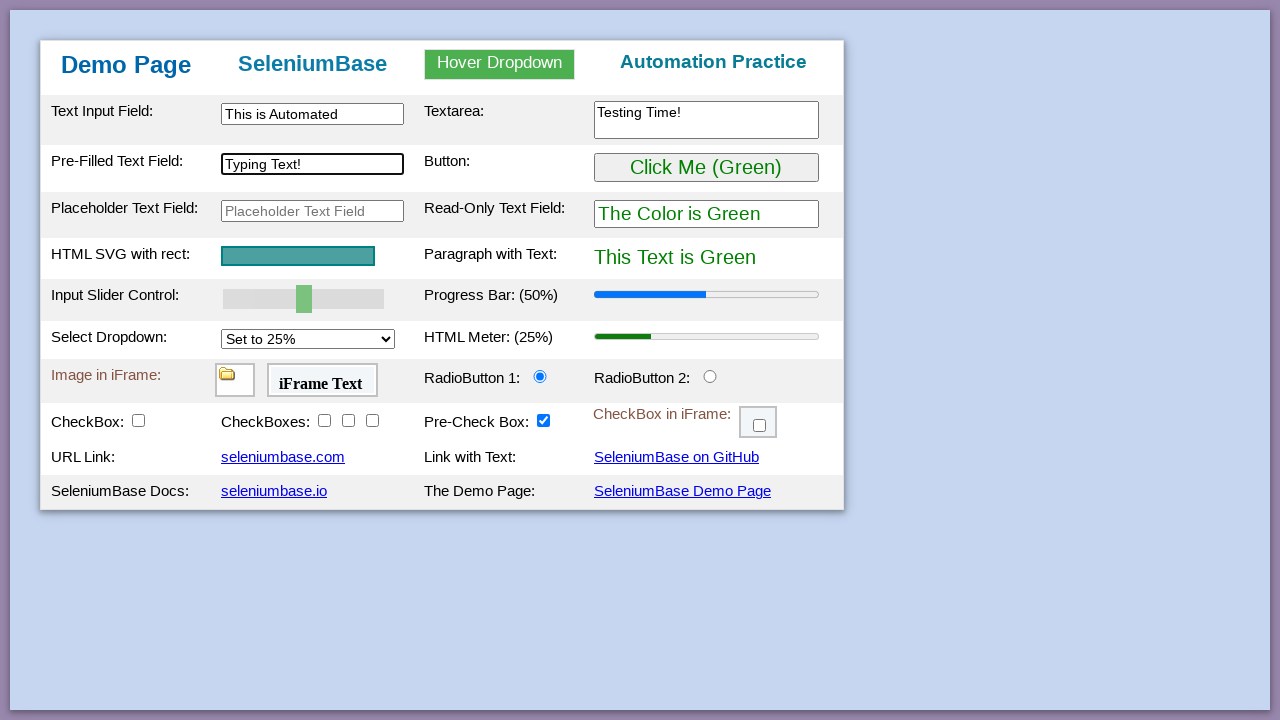

Hovered over dropdown menu at (500, 64) on #myDropdown
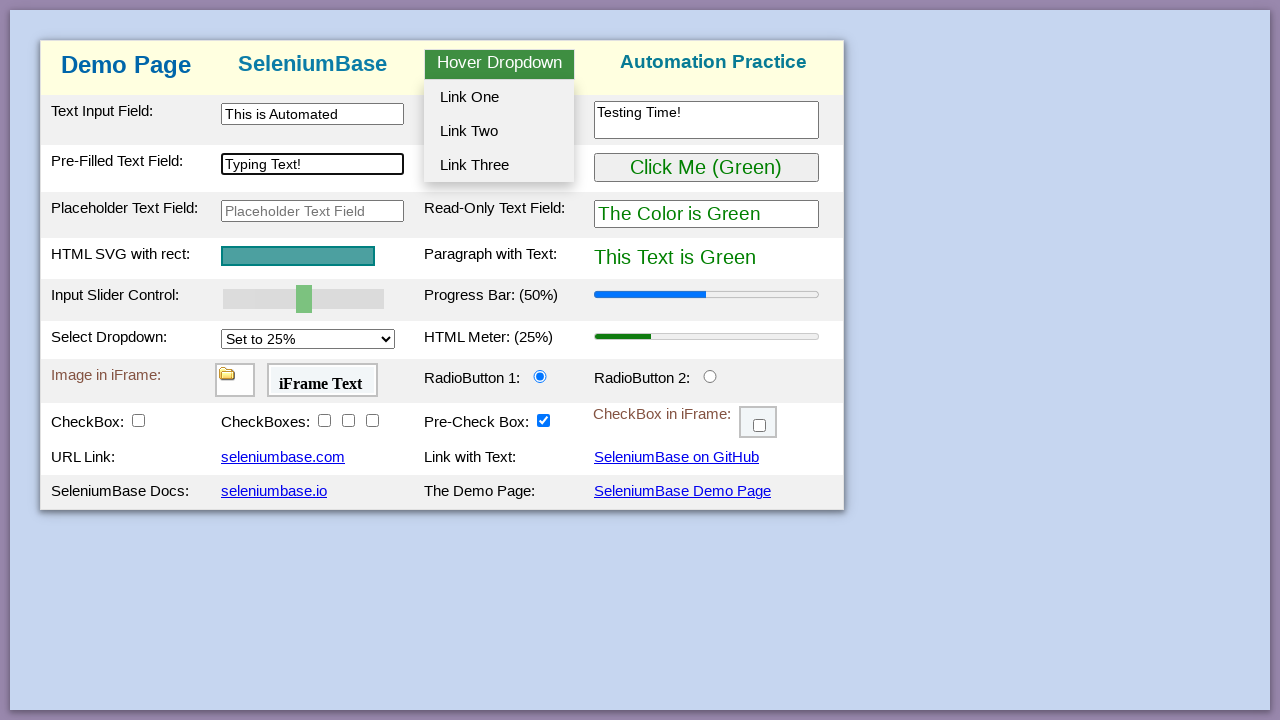

Clicked dropdown option 2 at (499, 131) on #dropOption2
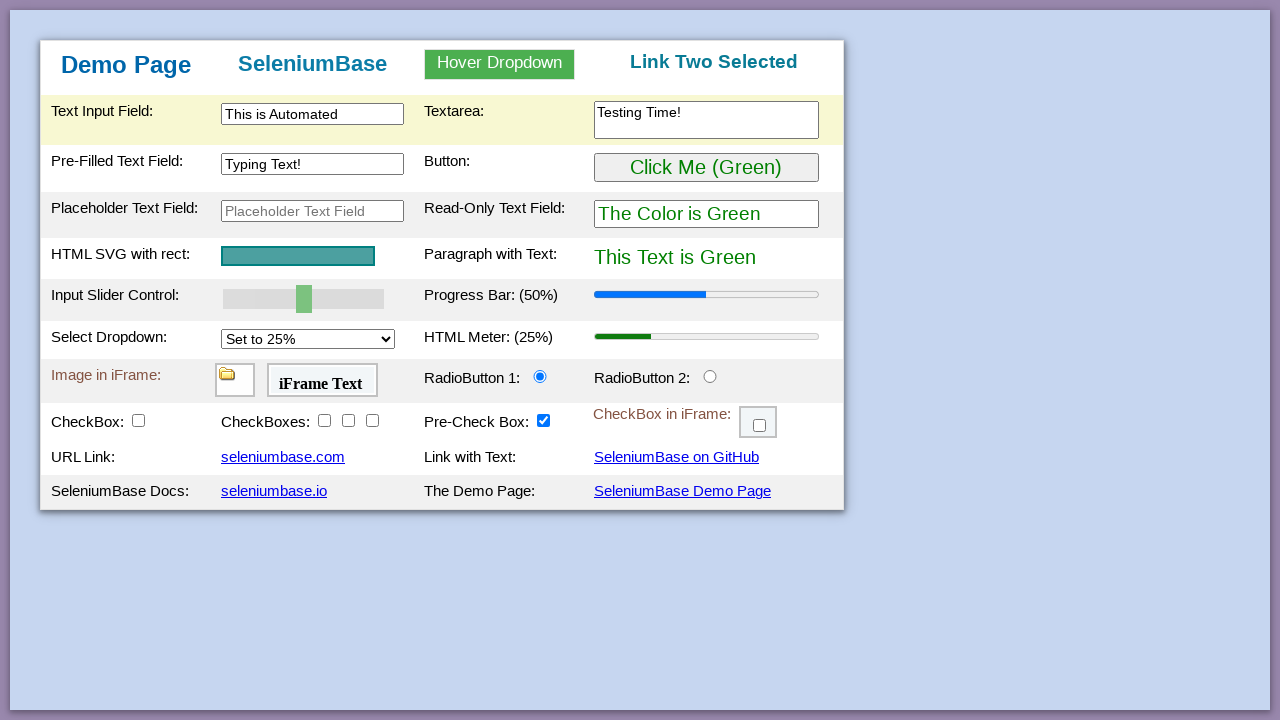

Clicked button to change text color at (706, 168) on #myButton
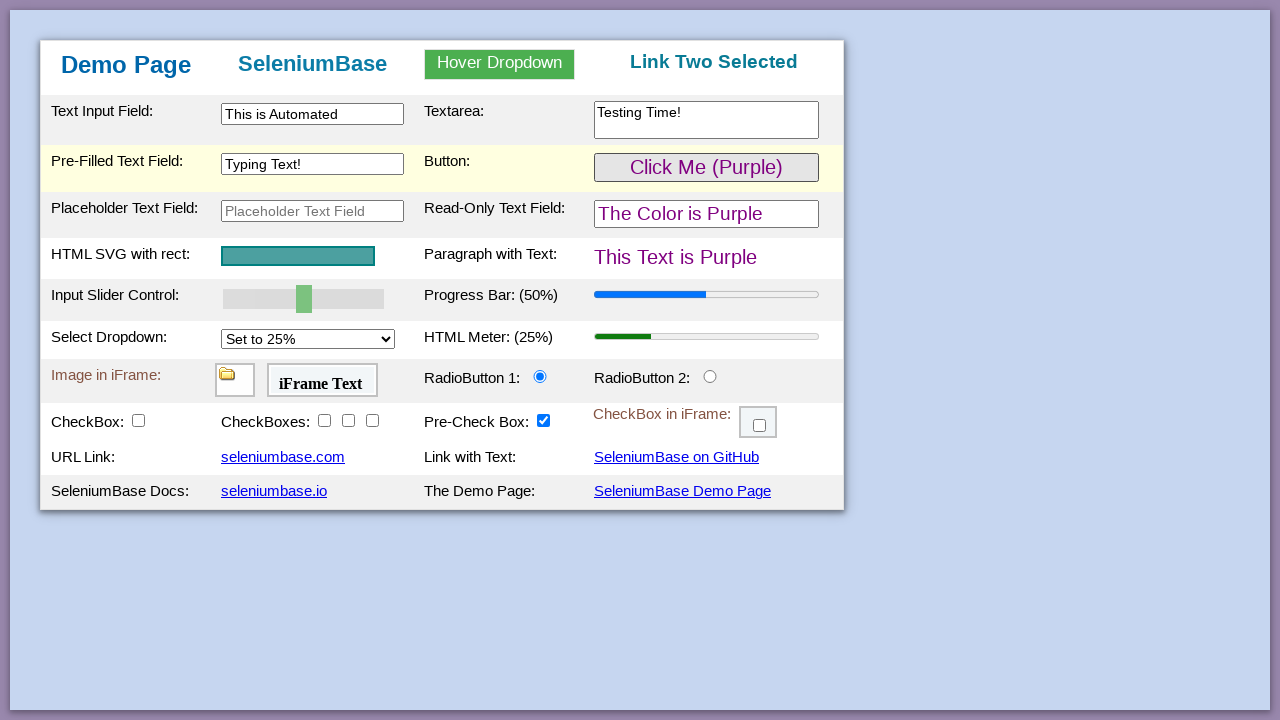

Pressed right arrow on slider on #myslider
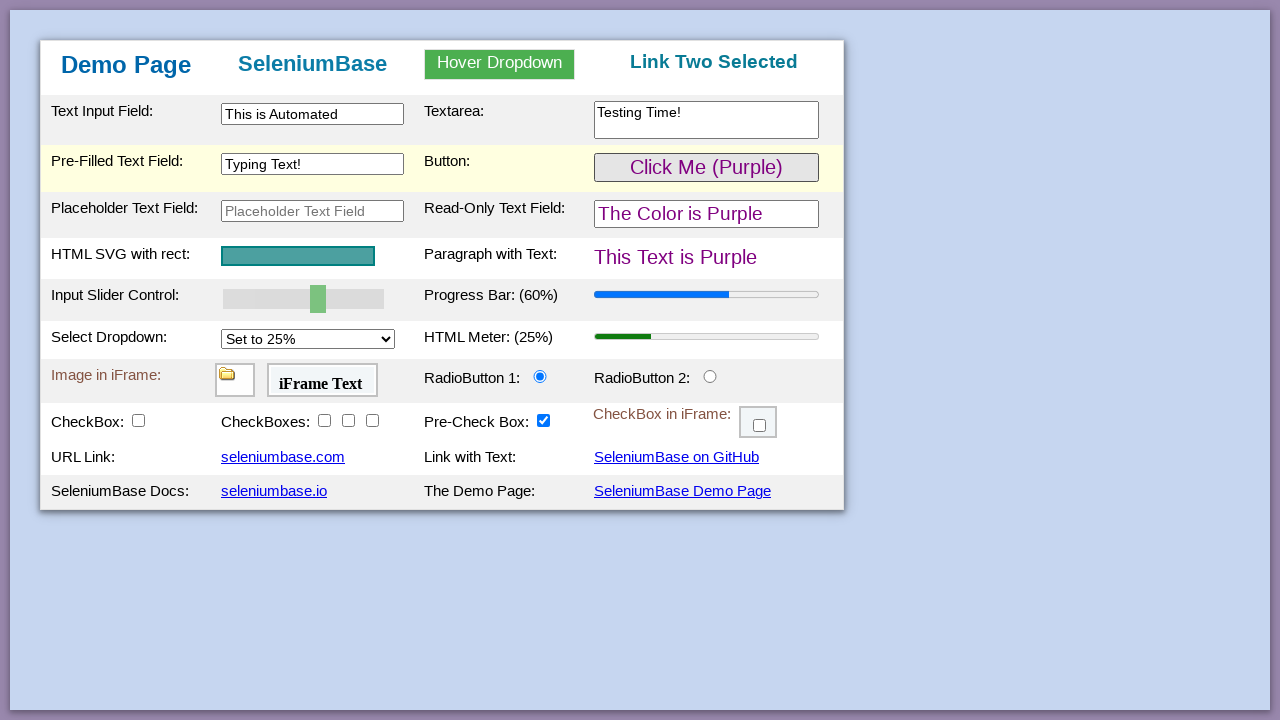

Pressed right arrow on slider on #myslider
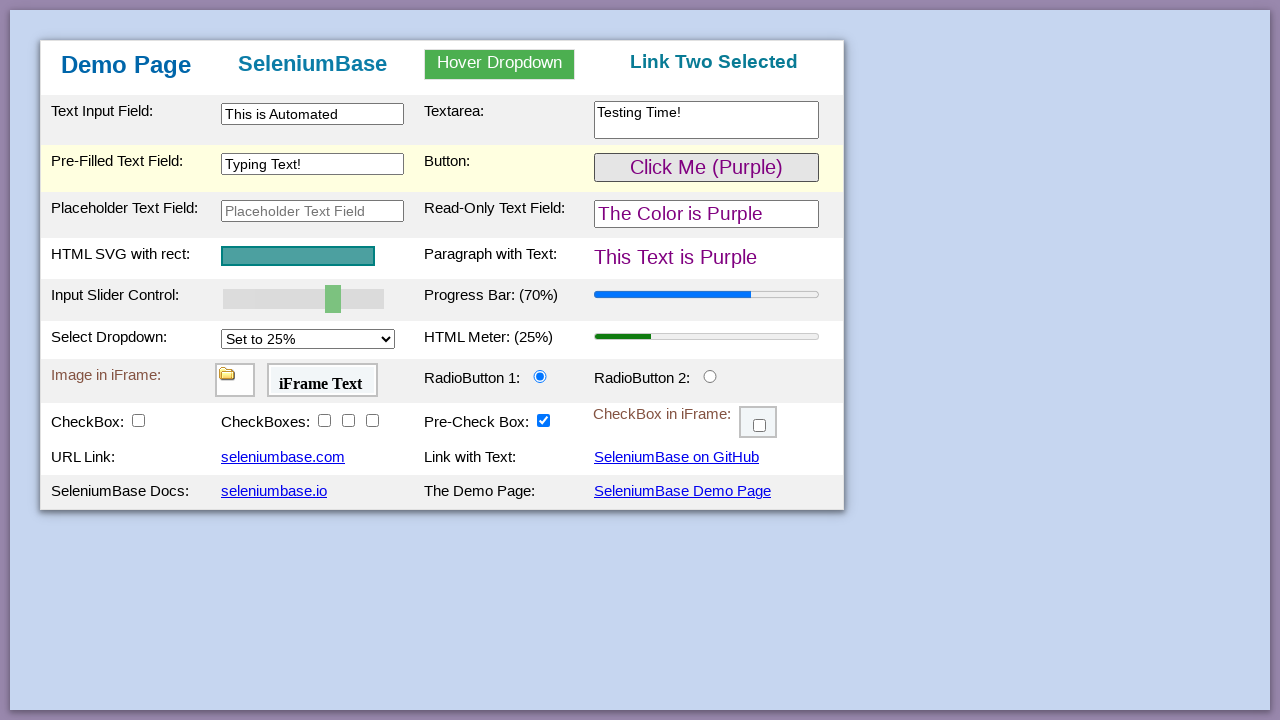

Pressed right arrow on slider on #myslider
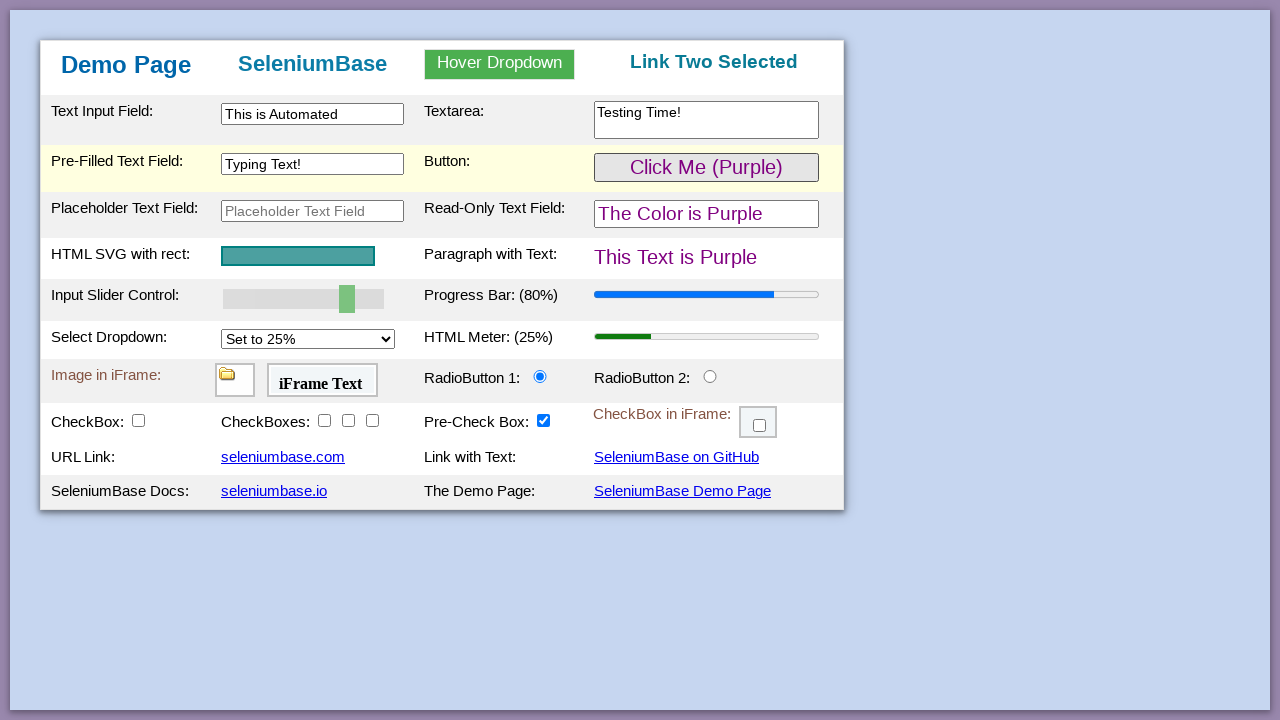

Pressed right arrow on slider on #myslider
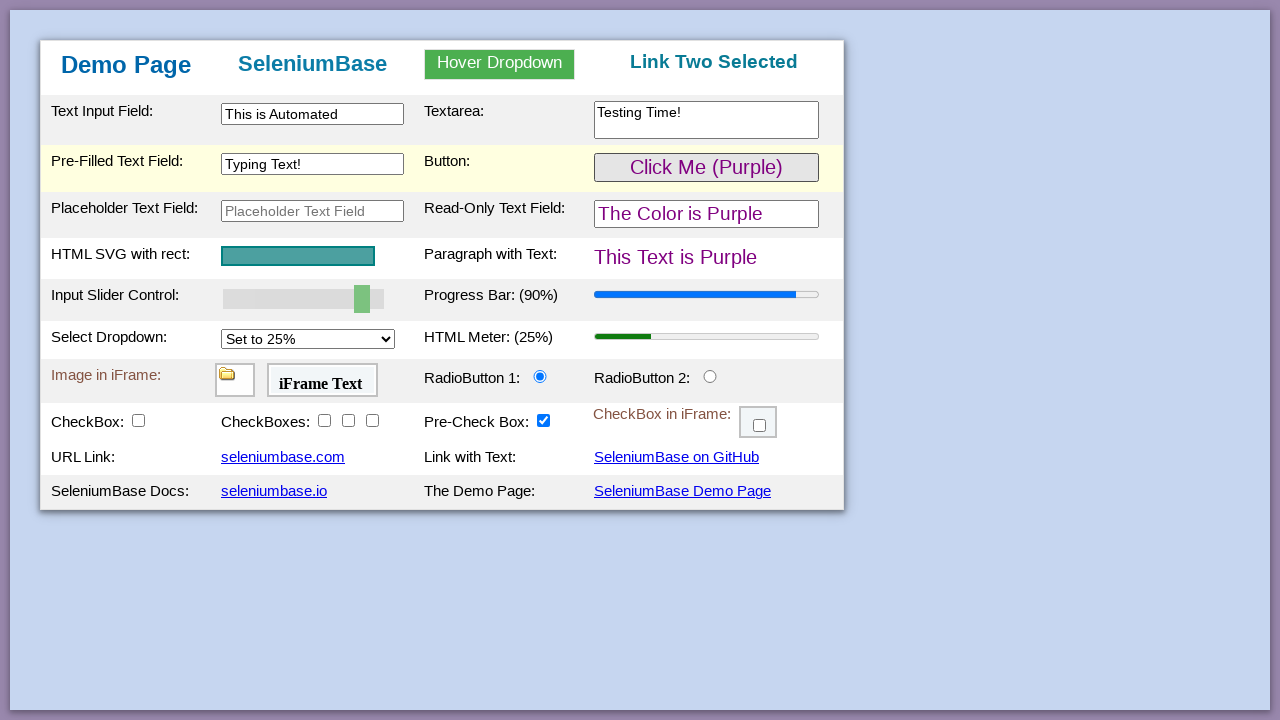

Pressed right arrow on slider on #myslider
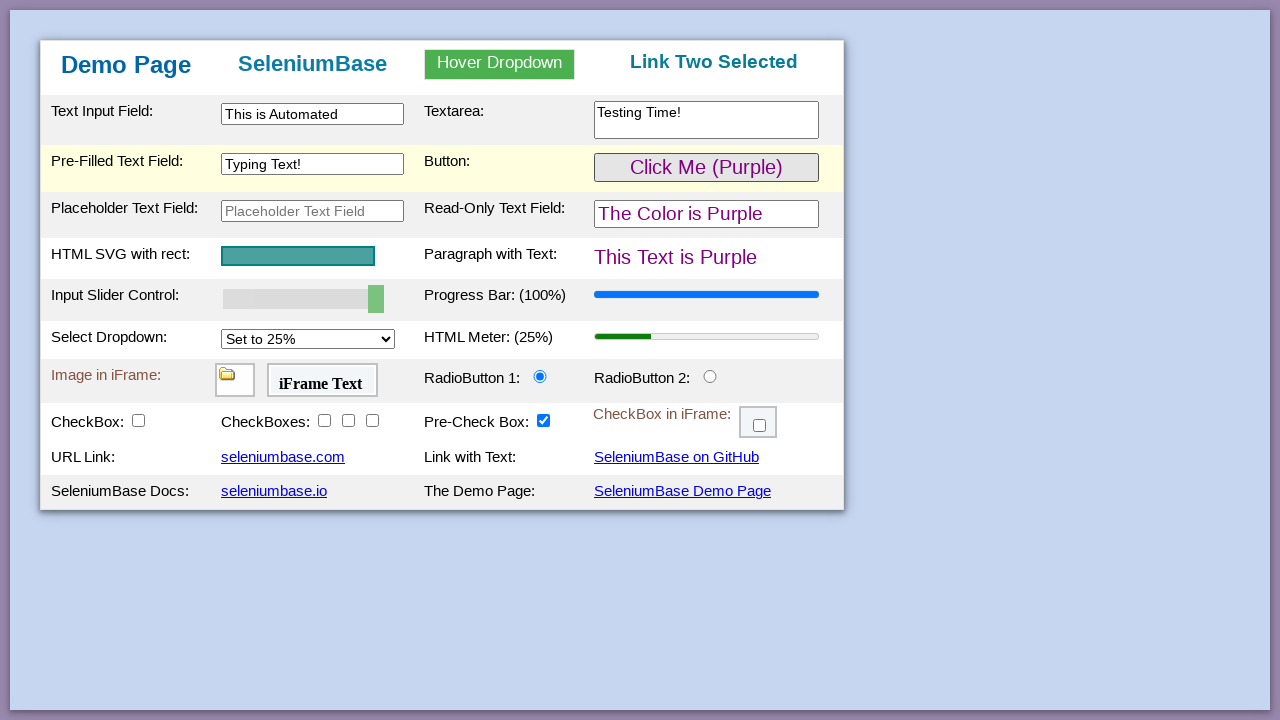

Selected '75%' option from dropdown on #mySelect
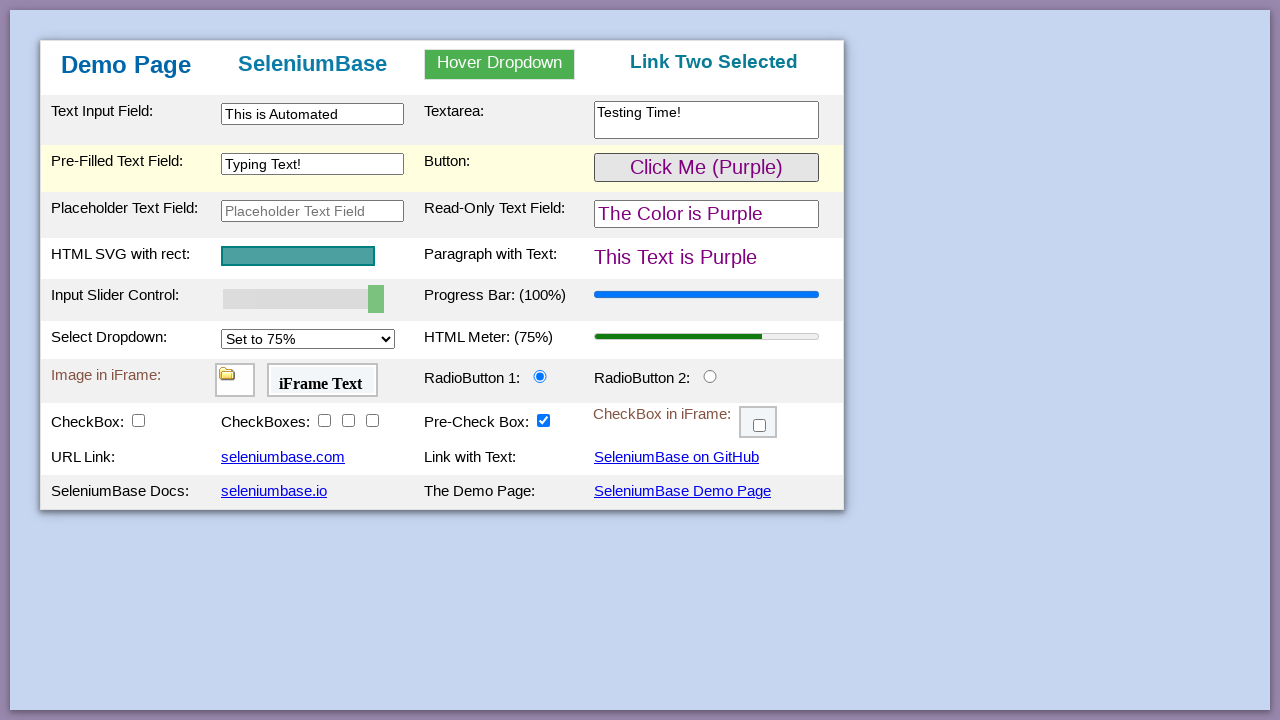

Switched to frame 1 and verified image is visible
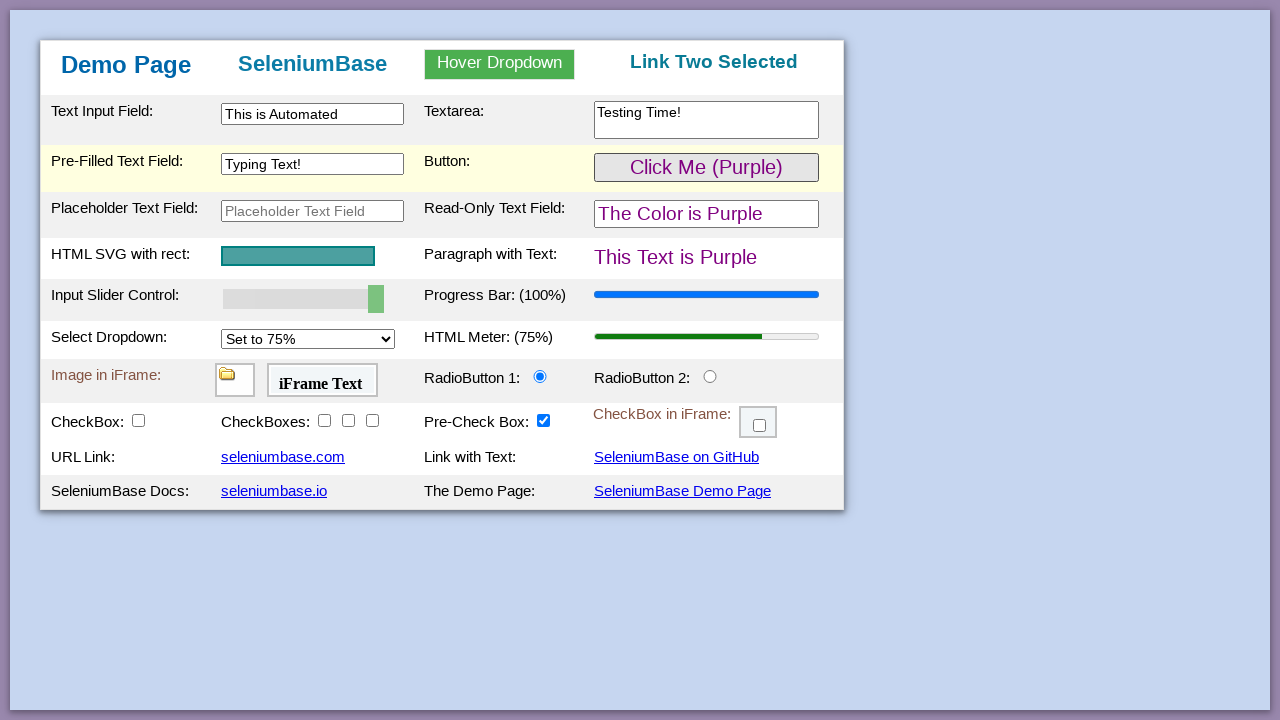

Switched to frame 2 and verified iframe text is visible
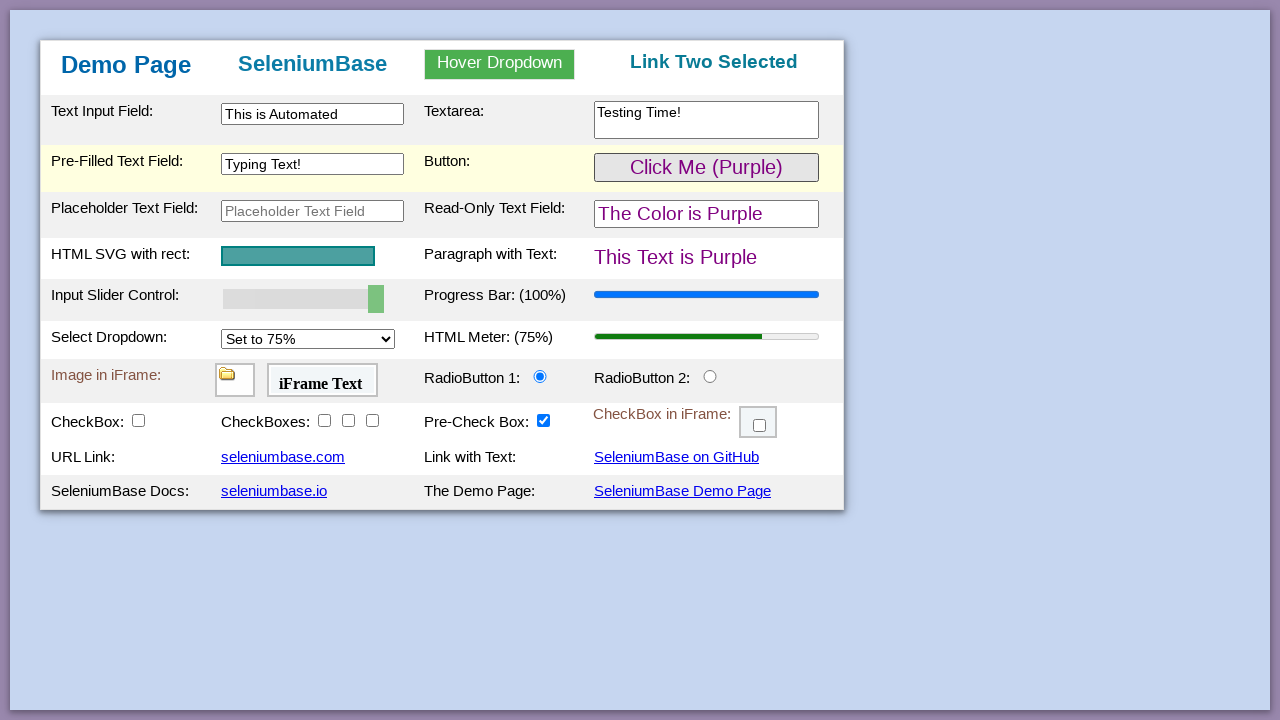

Clicked radio button 2 at (710, 376) on #radioButton2
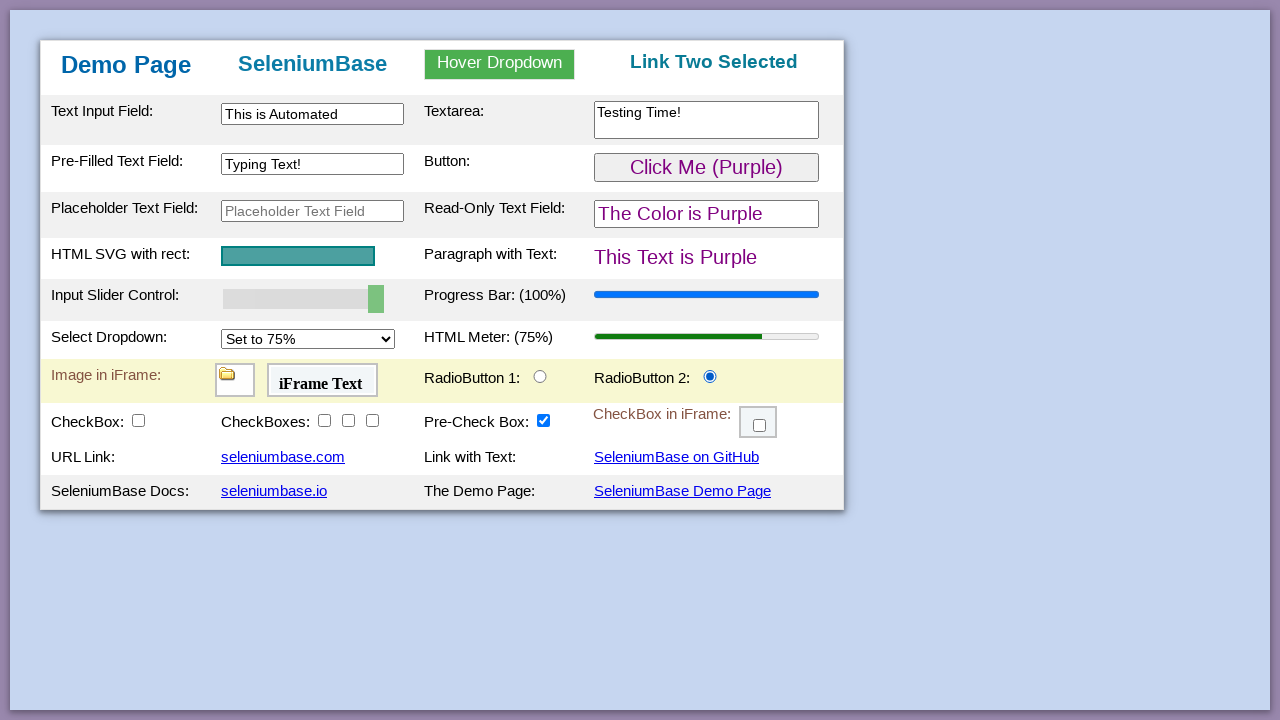

Clicked checkbox 1 at (138, 420) on #checkBox1
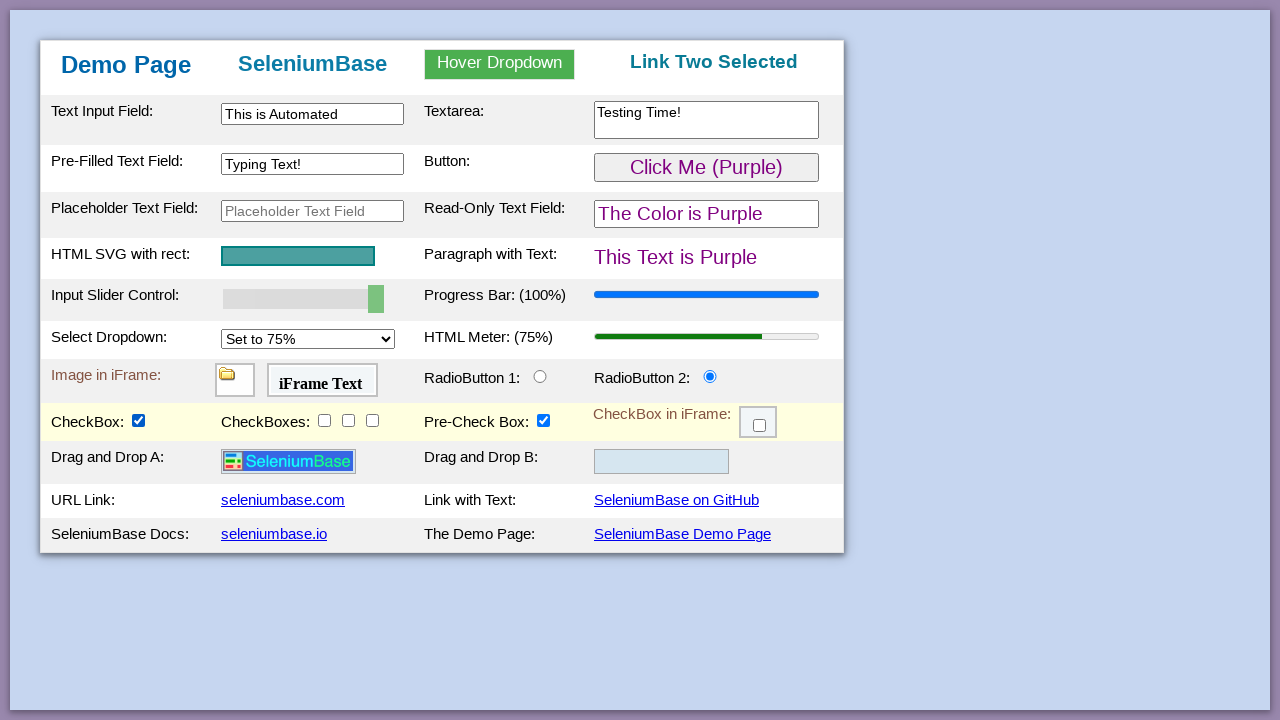

Clicked checkbox 2 at (324, 420) on #checkBox2
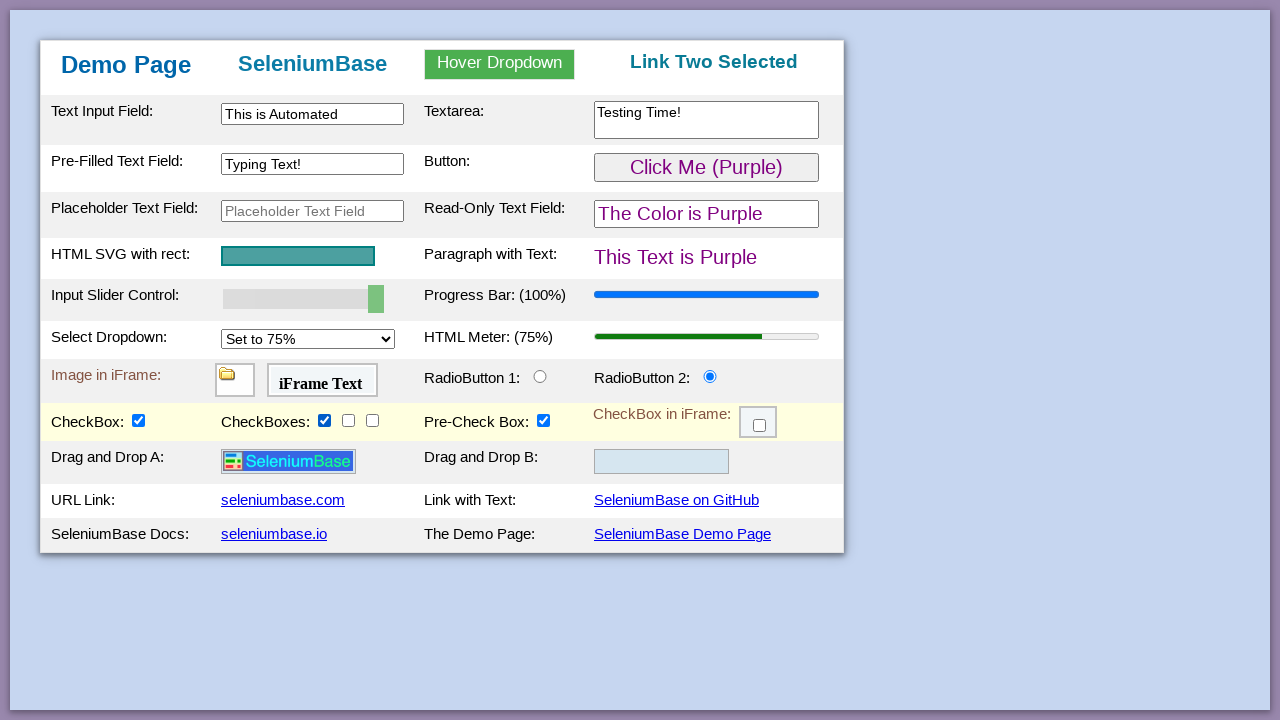

Clicked checkbox 3 at (348, 420) on #checkBox3
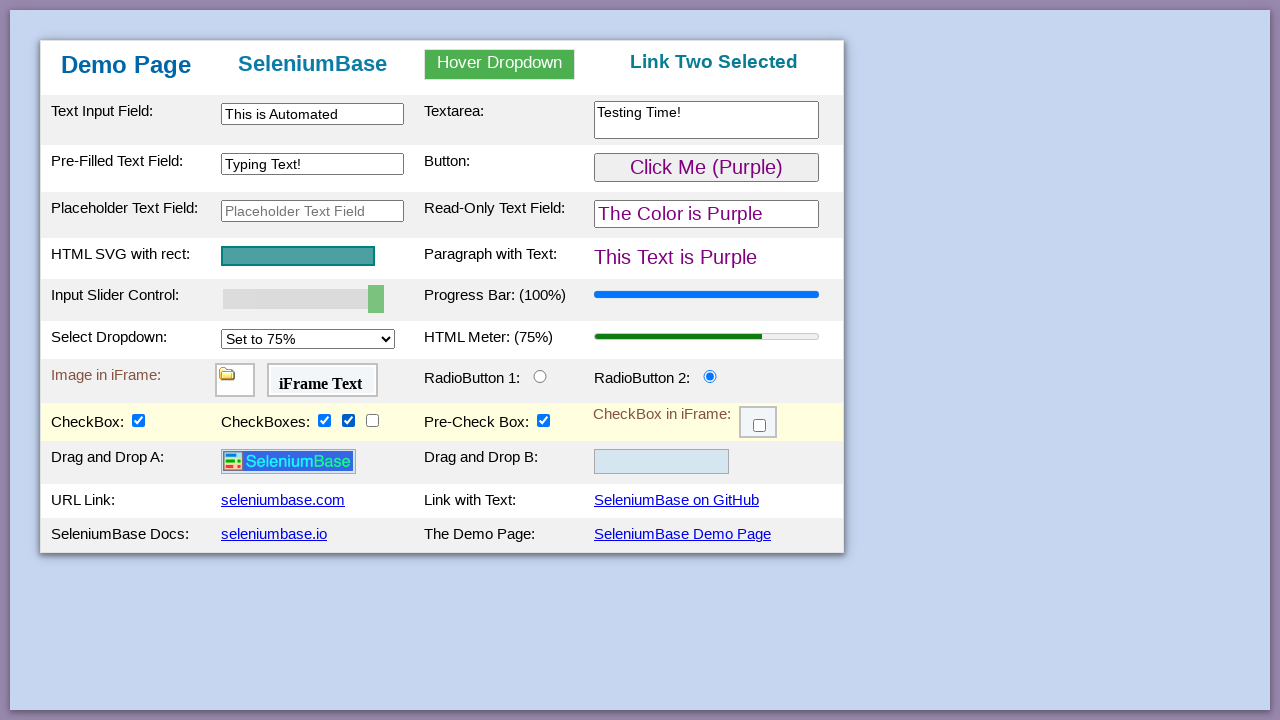

Clicked checkbox 4 at (372, 420) on #checkBox4
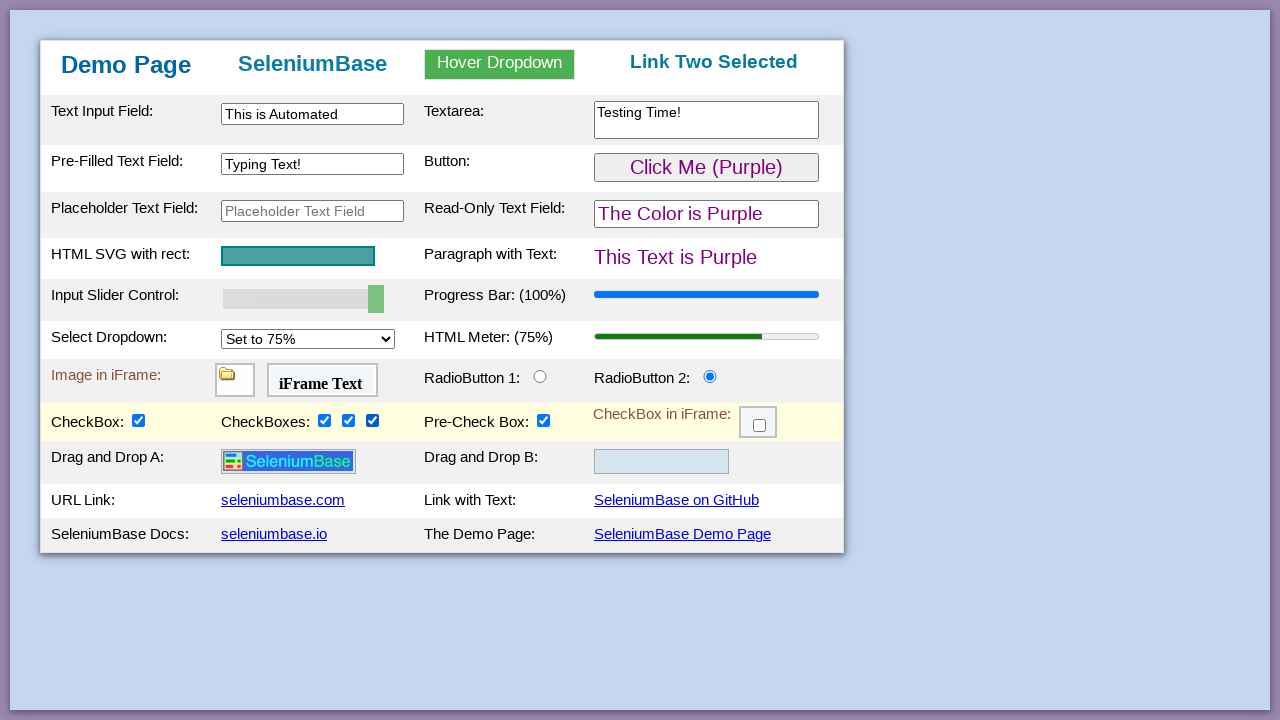

Switched to frame 3 and clicked checkbox at (760, 426) on #myFrame3 >> internal:control=enter-frame >> .fBox
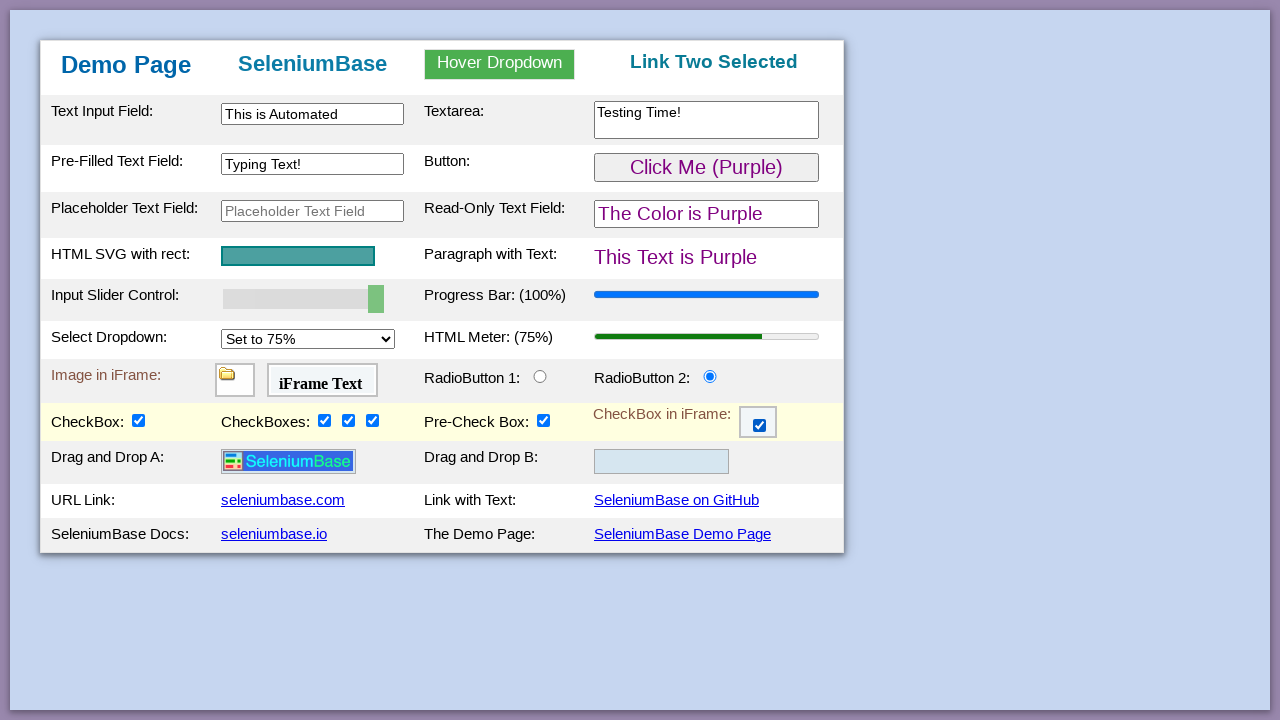

Dragged and dropped logo to drop zone at (662, 462)
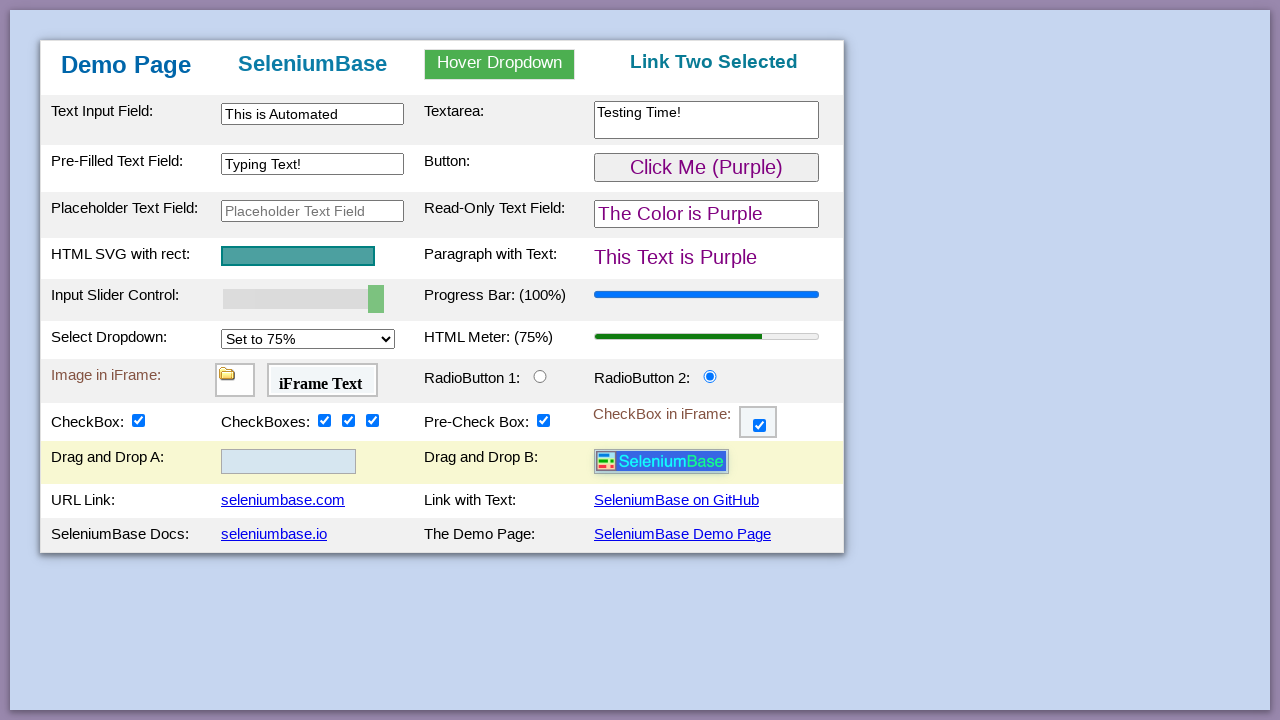

Clicked SeleniumBase Demo Page link at (682, 534) on text=SeleniumBase Demo Page
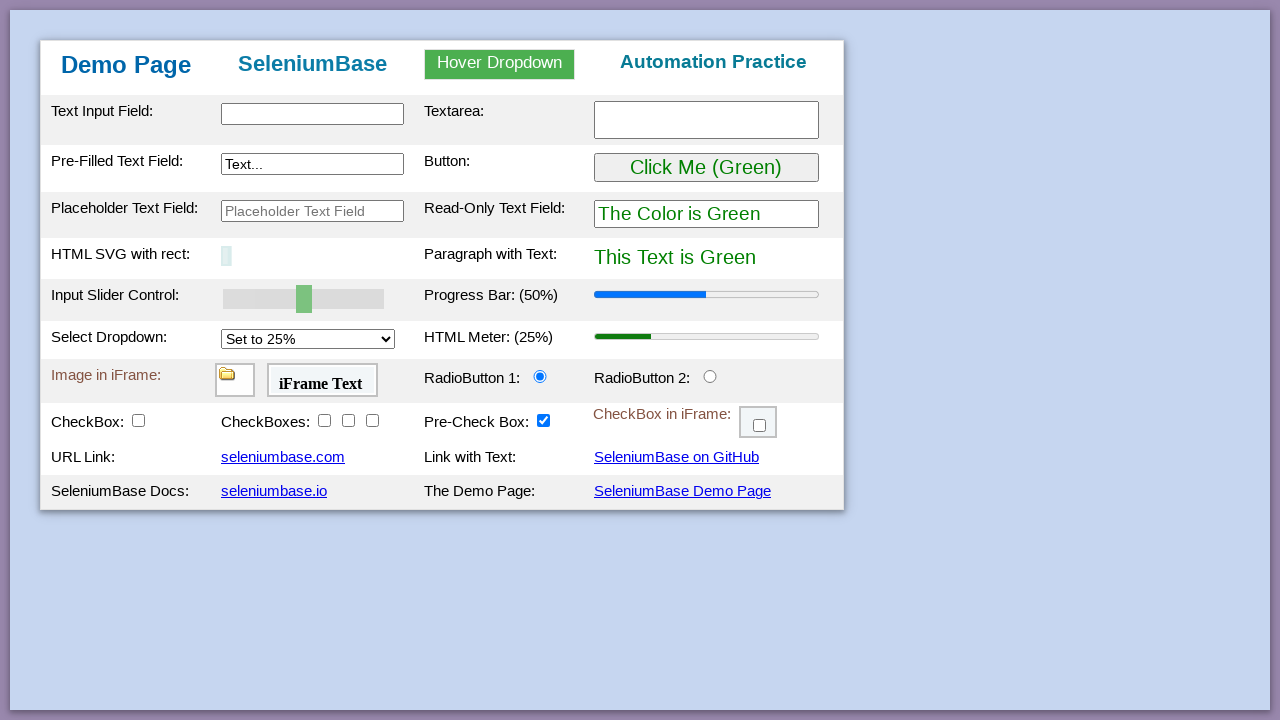

Waited for h2 element to load
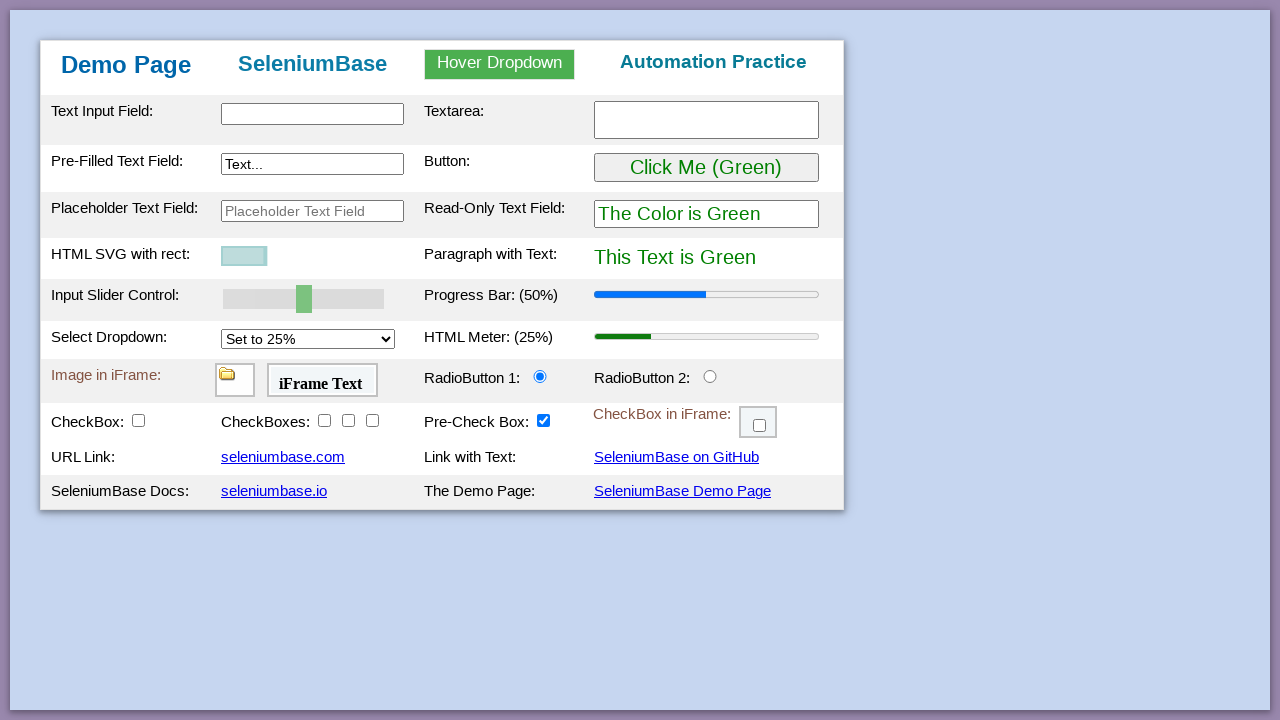

Filled input field with 'Have a Nice Day!' on input
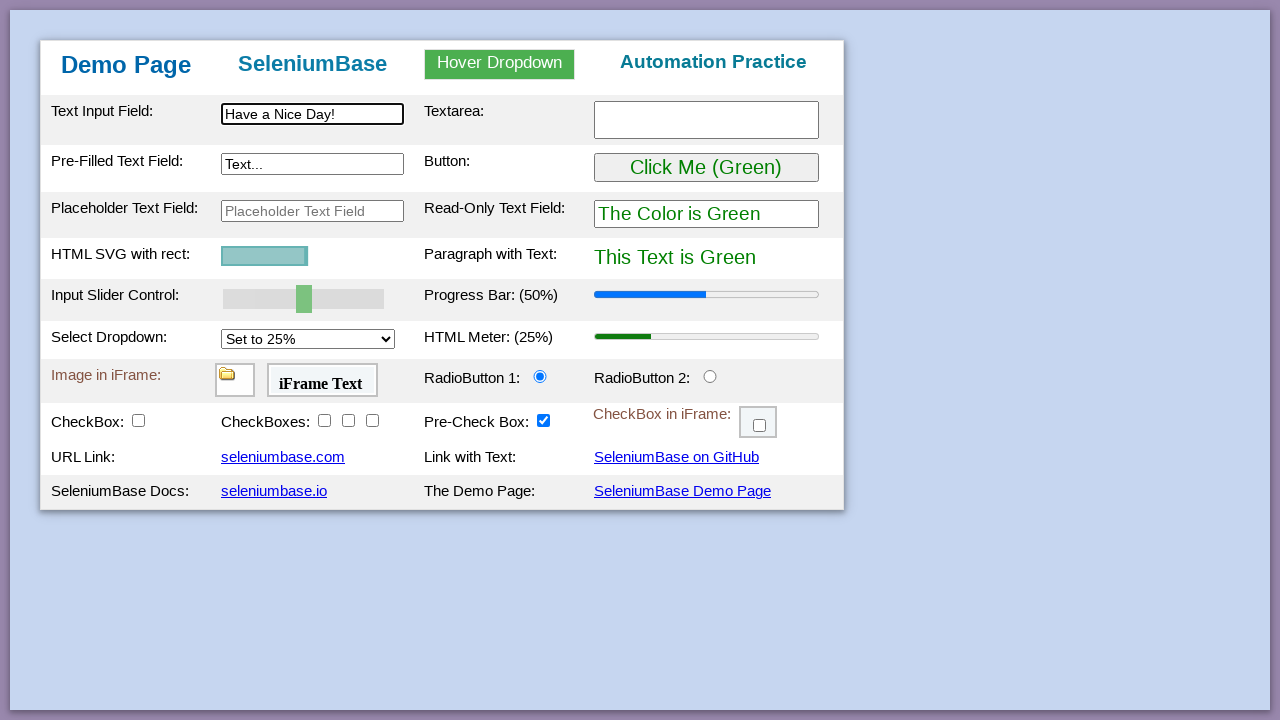

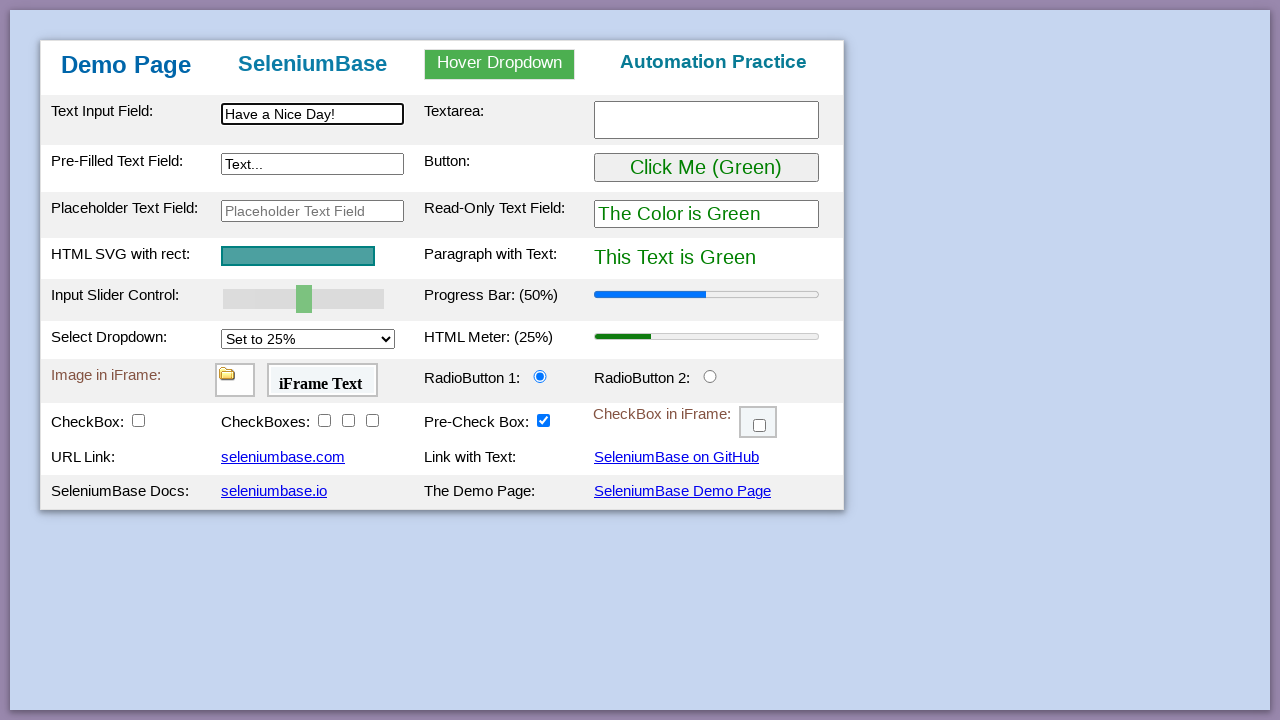